Tests filling out a practice form by entering first name, last name, email, and phone number using CSS selectors

Starting URL: https://demoqa.com/automation-practice-form

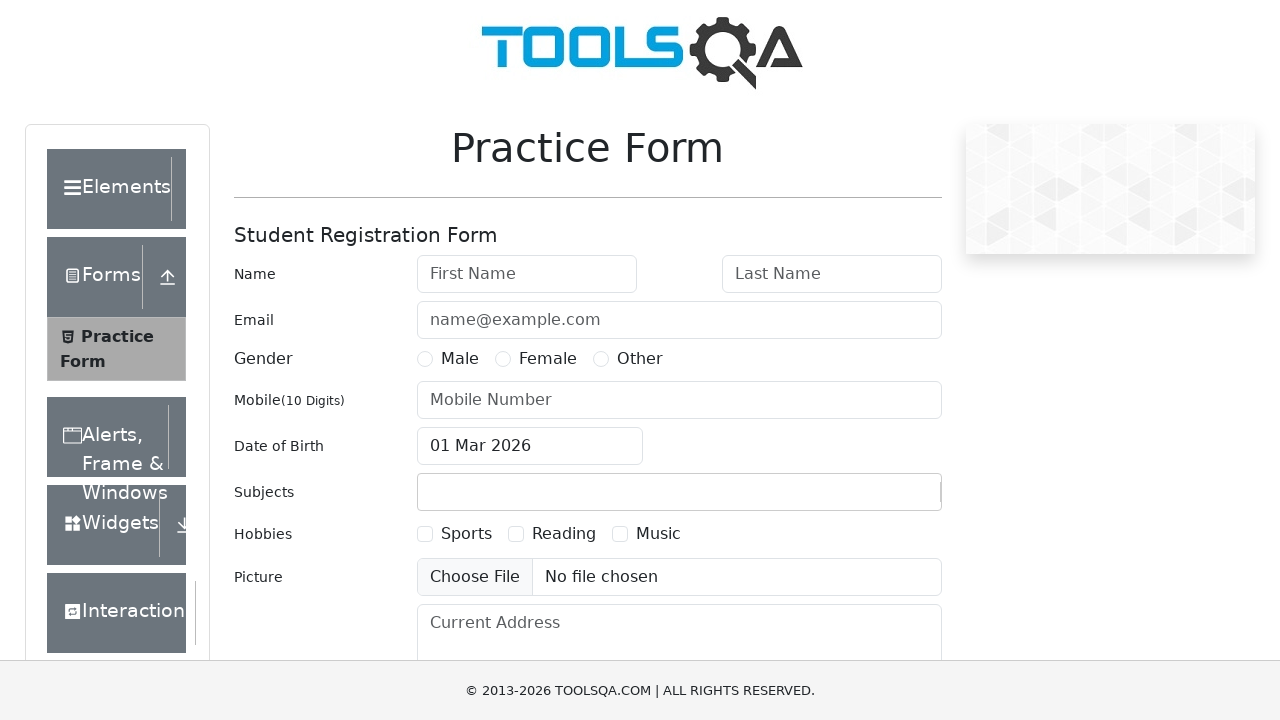

Filled first name field with 'Jashitha' on input#firstName
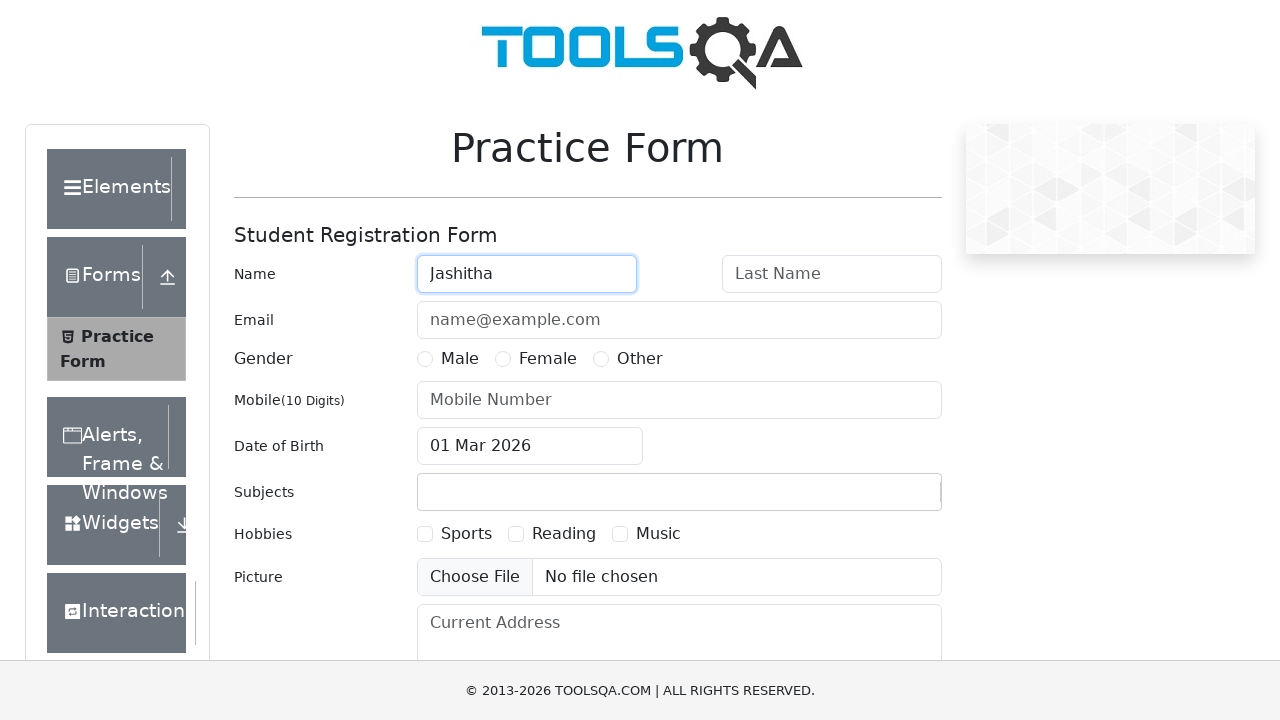

Filled last name field with 'Jerry' on input#lastName
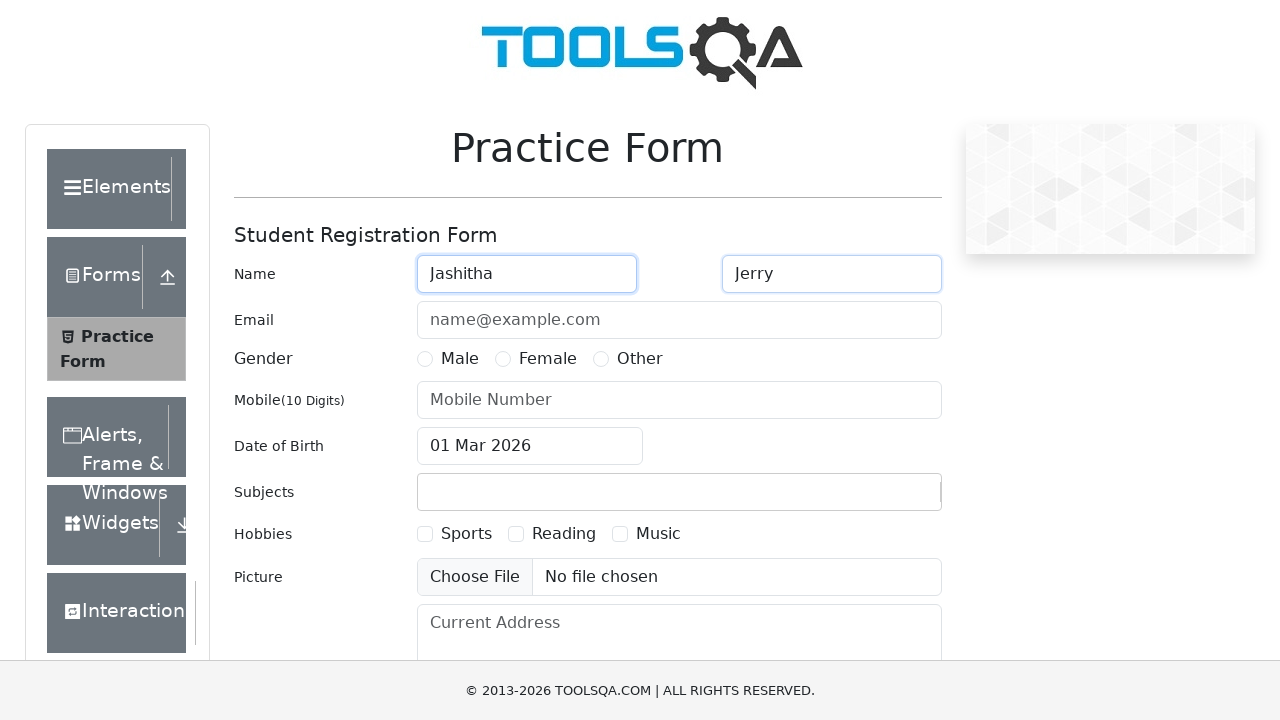

Filled email field with 'testuser@example.com' on input#userEmail
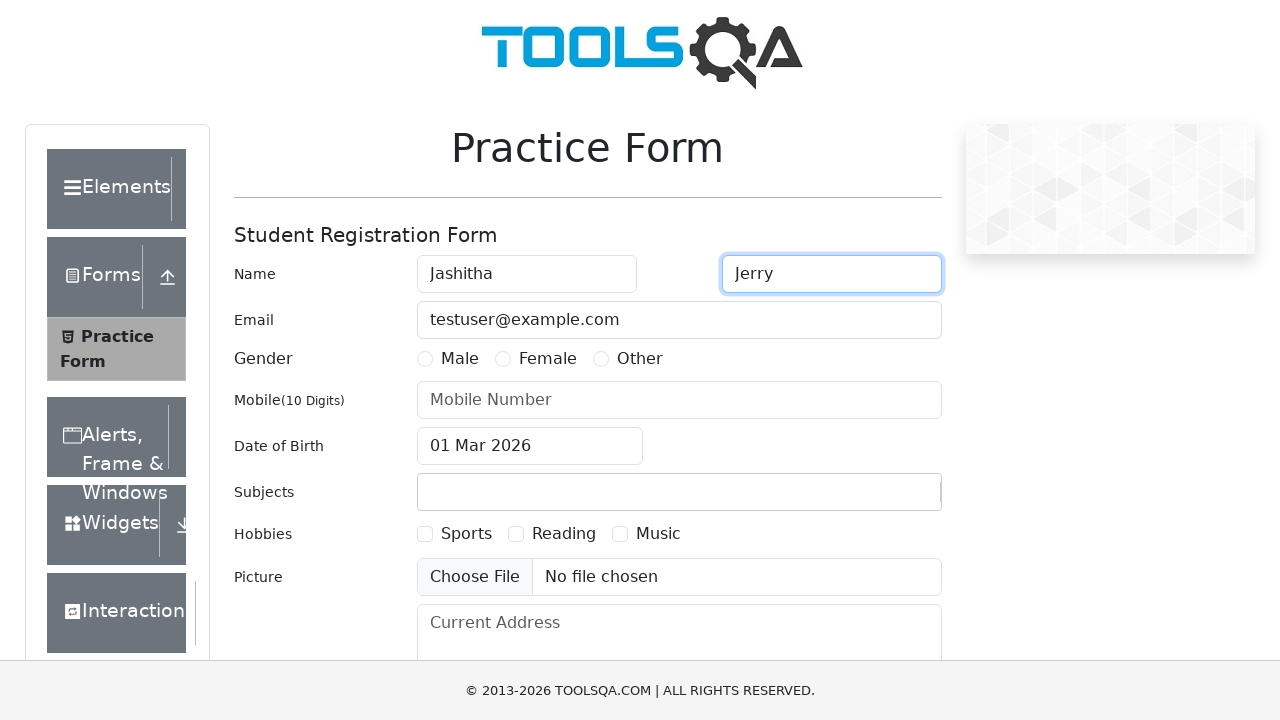

Filled mobile number field with '7799637680' on input#userNumber
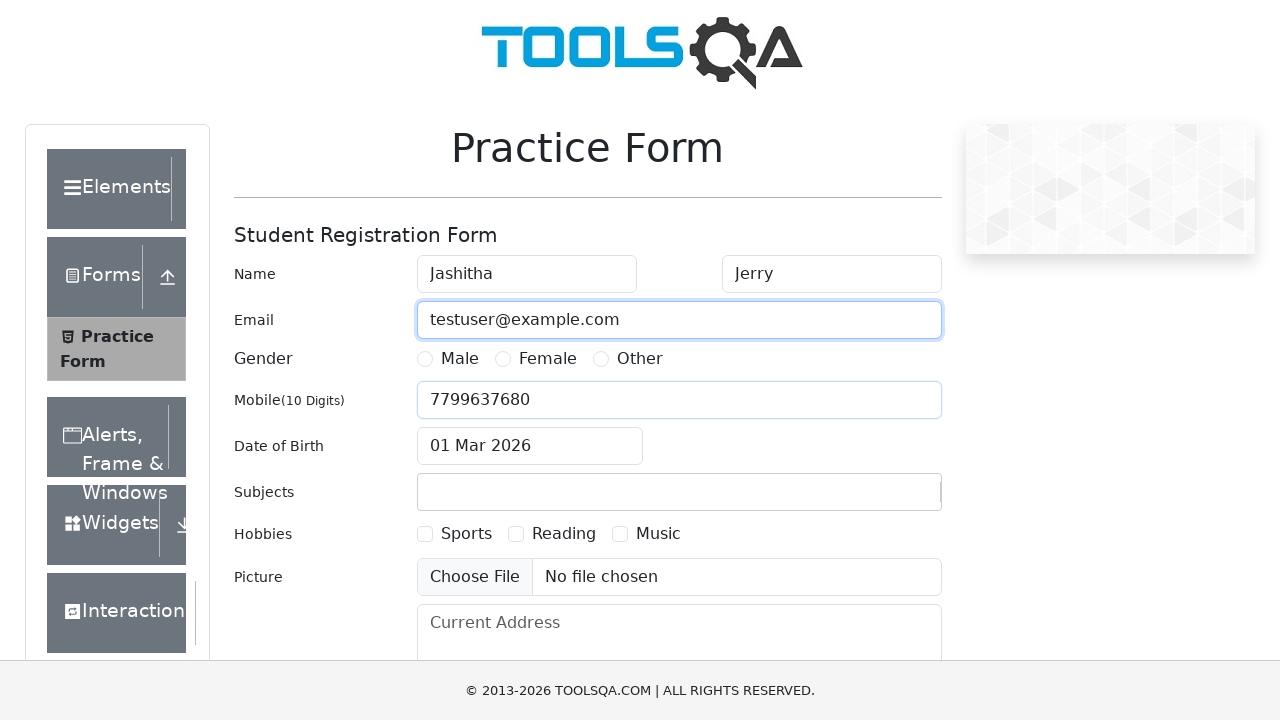

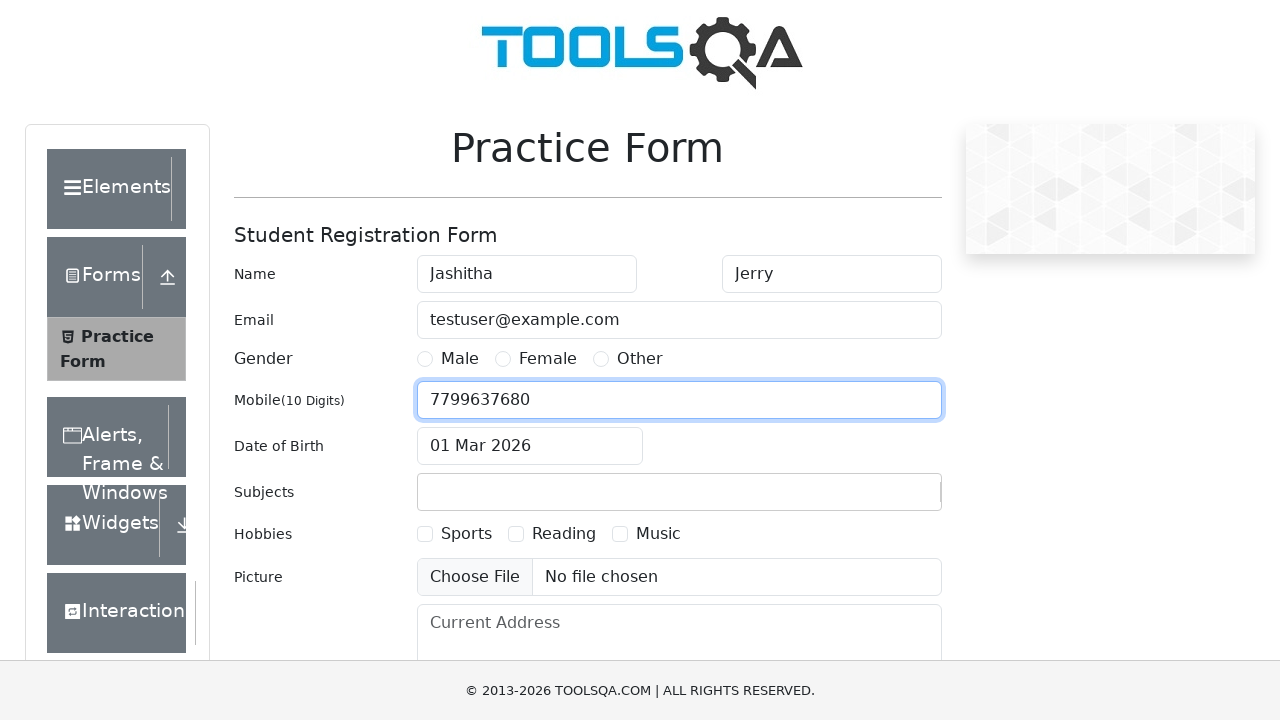